Tests selecting option 2 from a dropdown menu and verifies the selection was successful

Starting URL: https://the-internet.herokuapp.com/dropdown

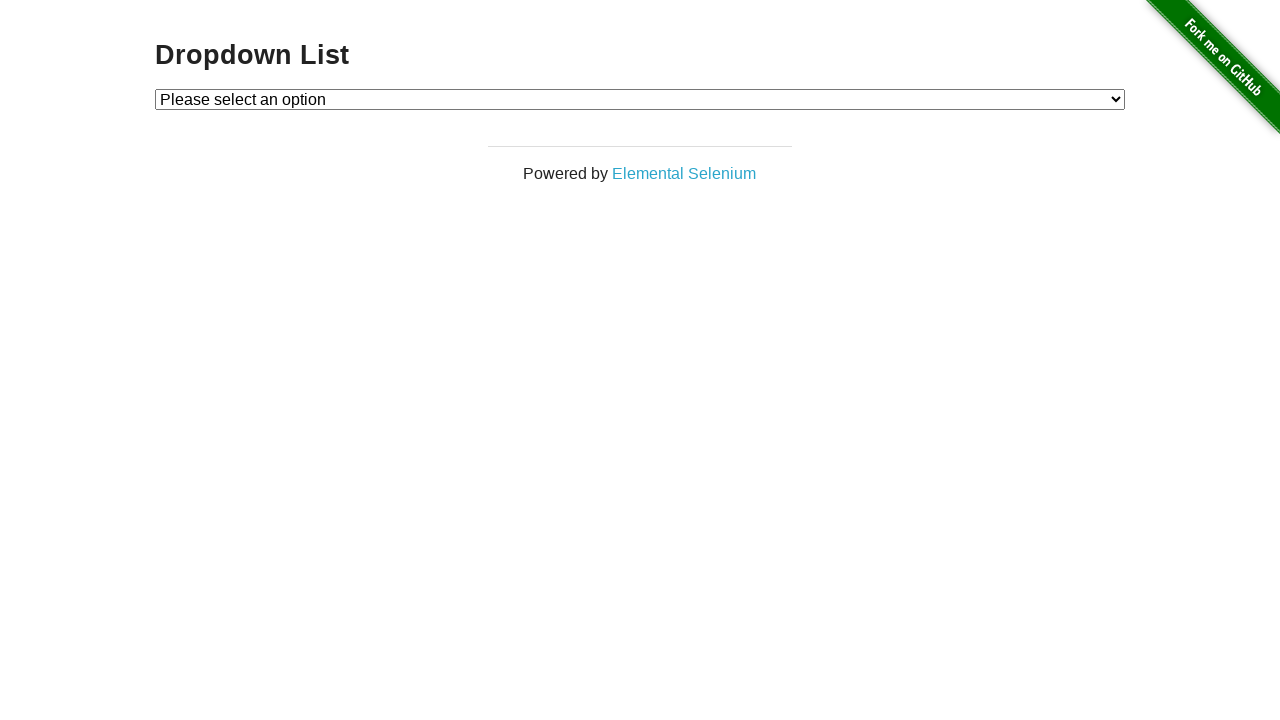

Selected option 2 from the dropdown menu on #dropdown
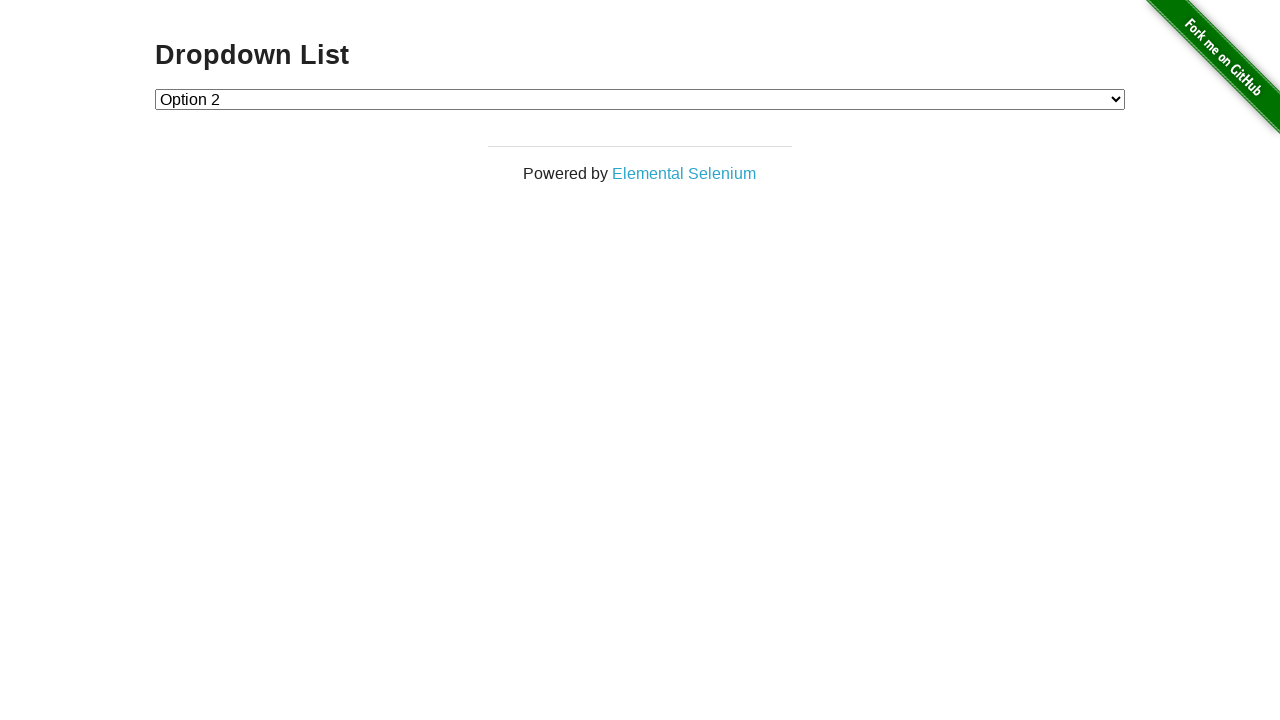

Verified that option 2 is selected in the dropdown
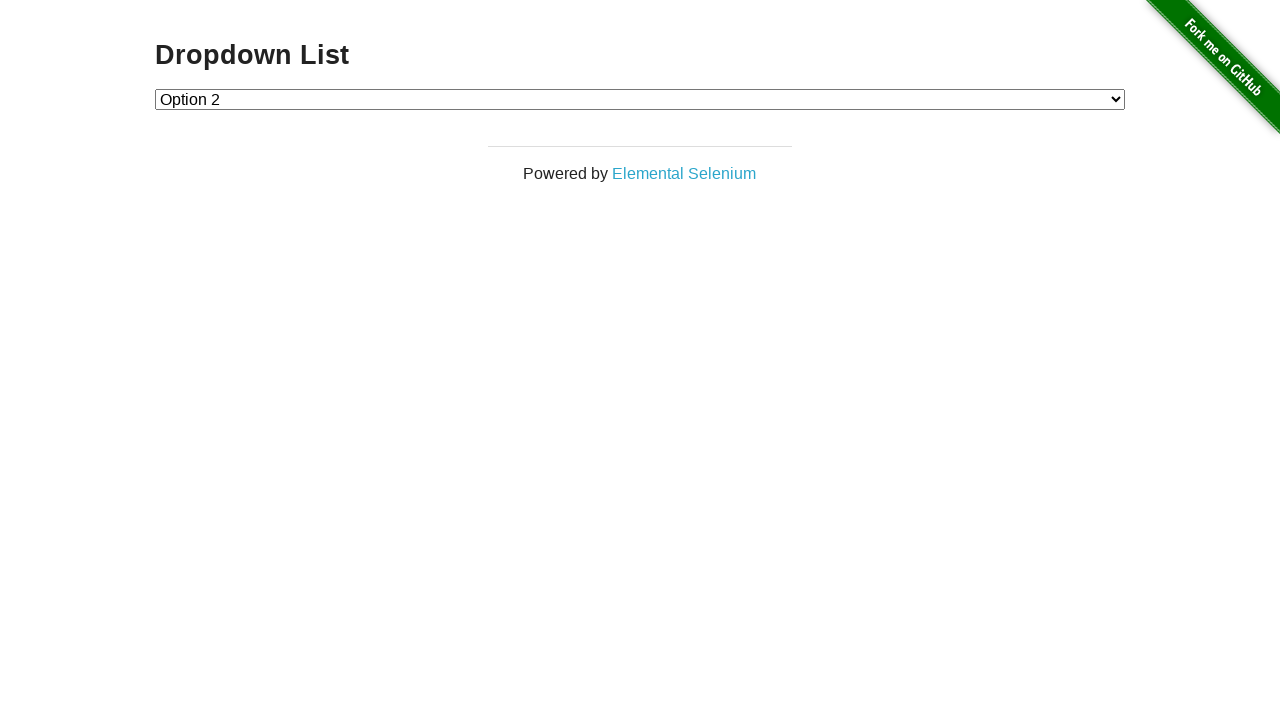

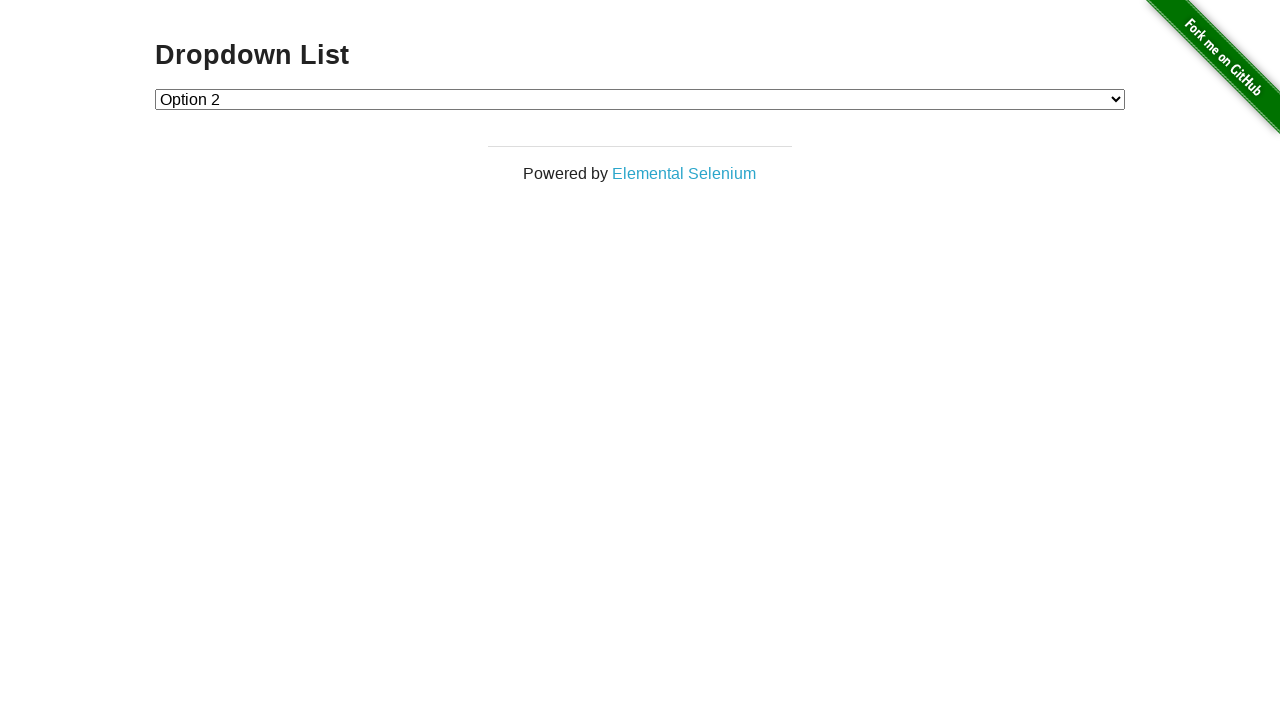